Navigates to an inputs page, clicks the Home link using class name locator, and verifies the page title

Starting URL: https://practice.cydeo.com/inputs

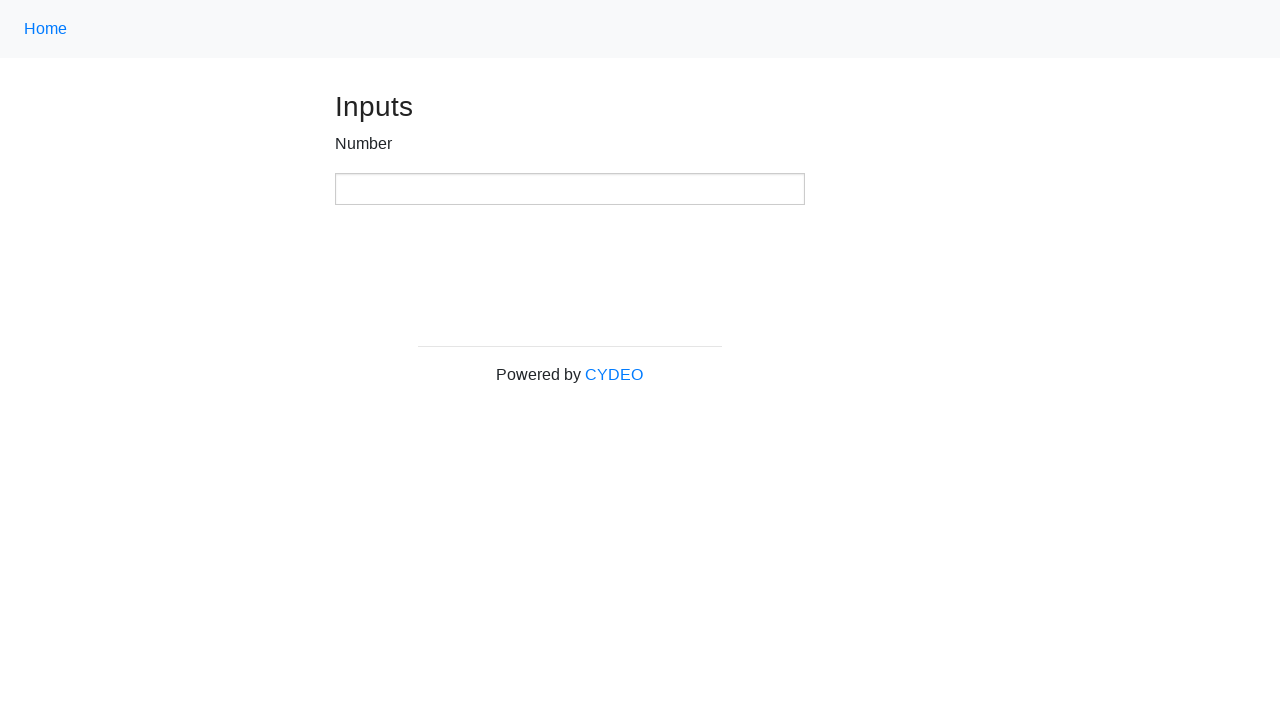

Clicked Home link using class name locator '.nav-link' at (46, 29) on .nav-link
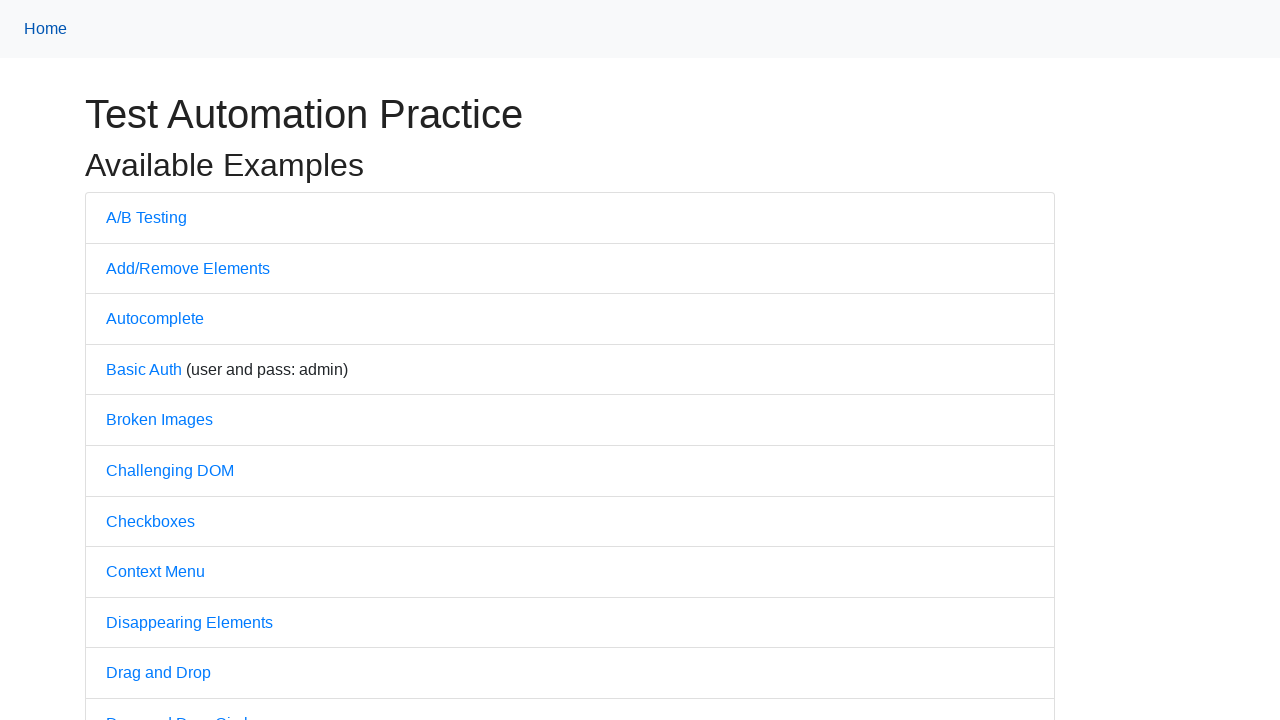

Waited 2000ms for navigation to complete
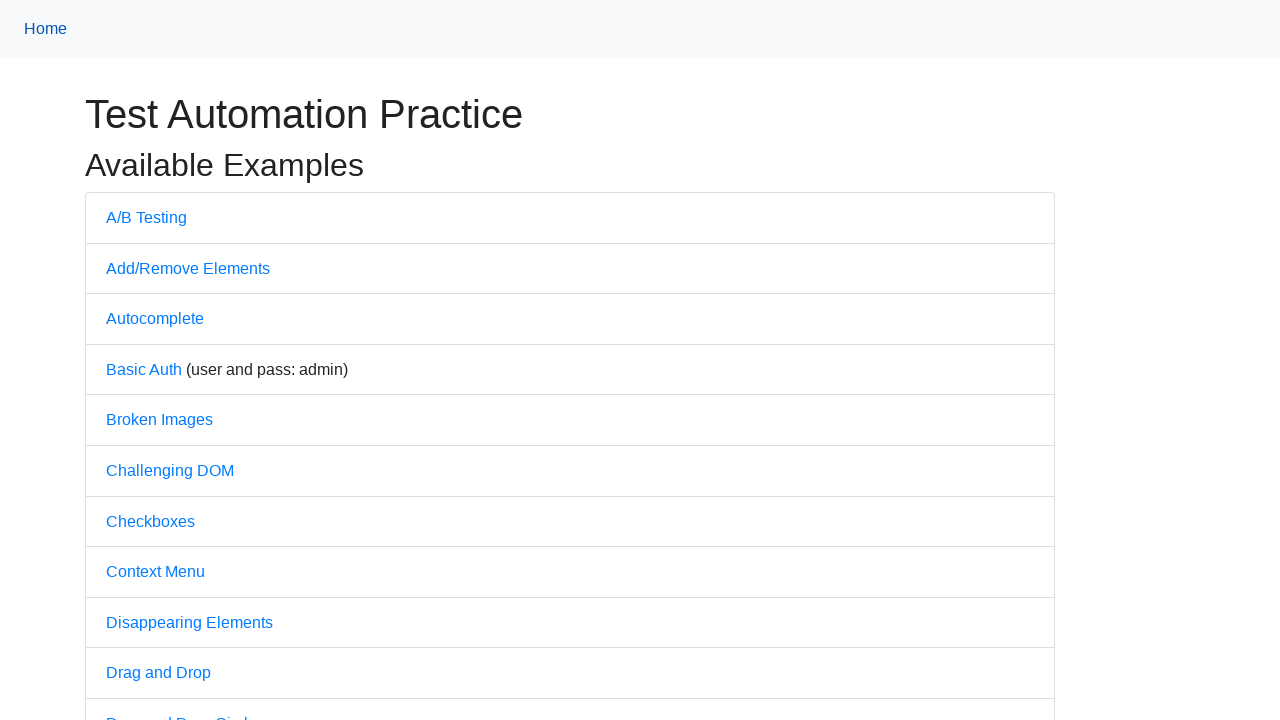

Verified page title is 'Practice'
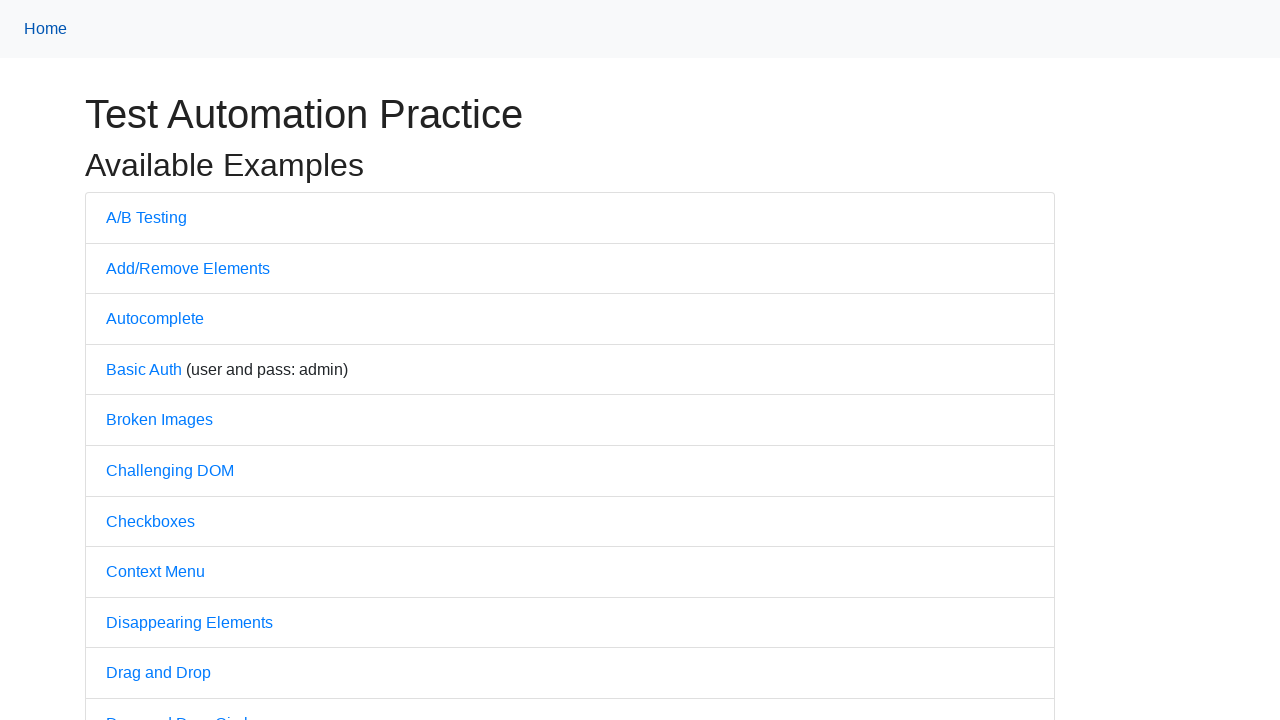

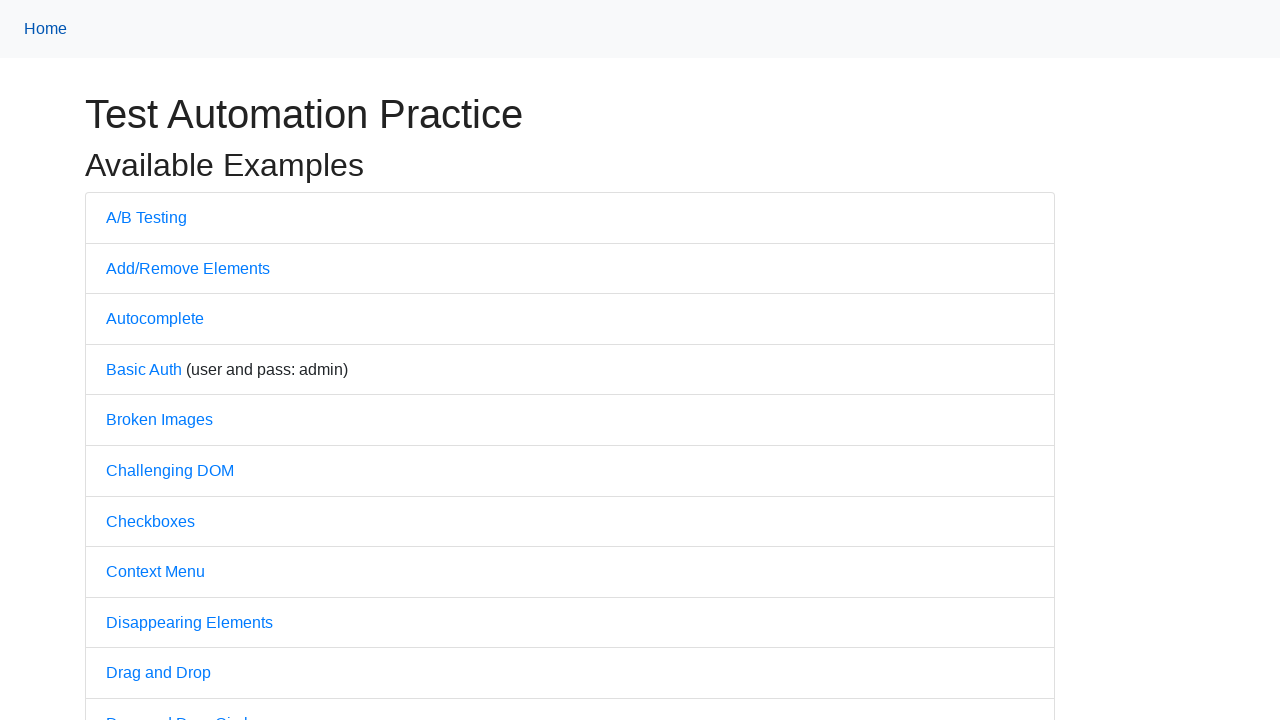